Verifies hover/mouse move functionality by hovering over nested menu items

Starting URL: https://demoqa.com/menu/

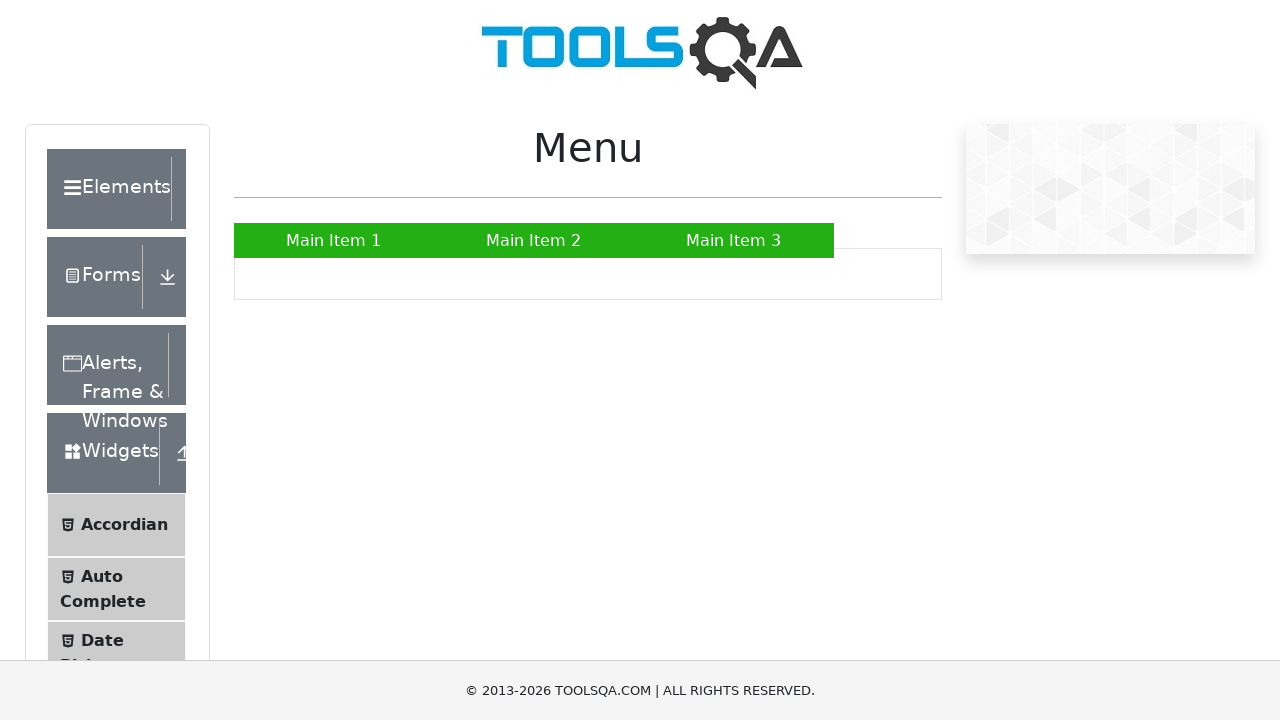

Hovered over Main Item 2 to reveal submenu at (534, 240) on xpath=//a[text()='Main Item 2']
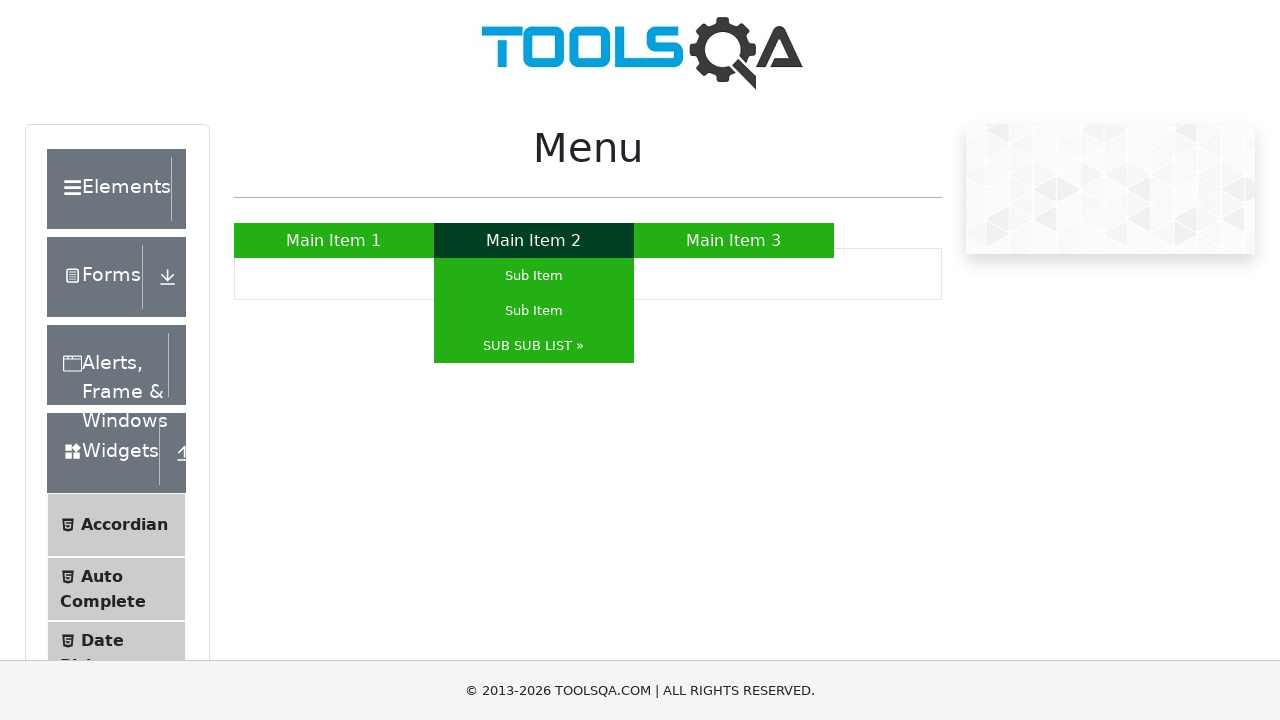

Hovered over SUB SUB LIST to reveal nested submenu at (534, 346) on xpath=//a[text()='SUB SUB LIST »']
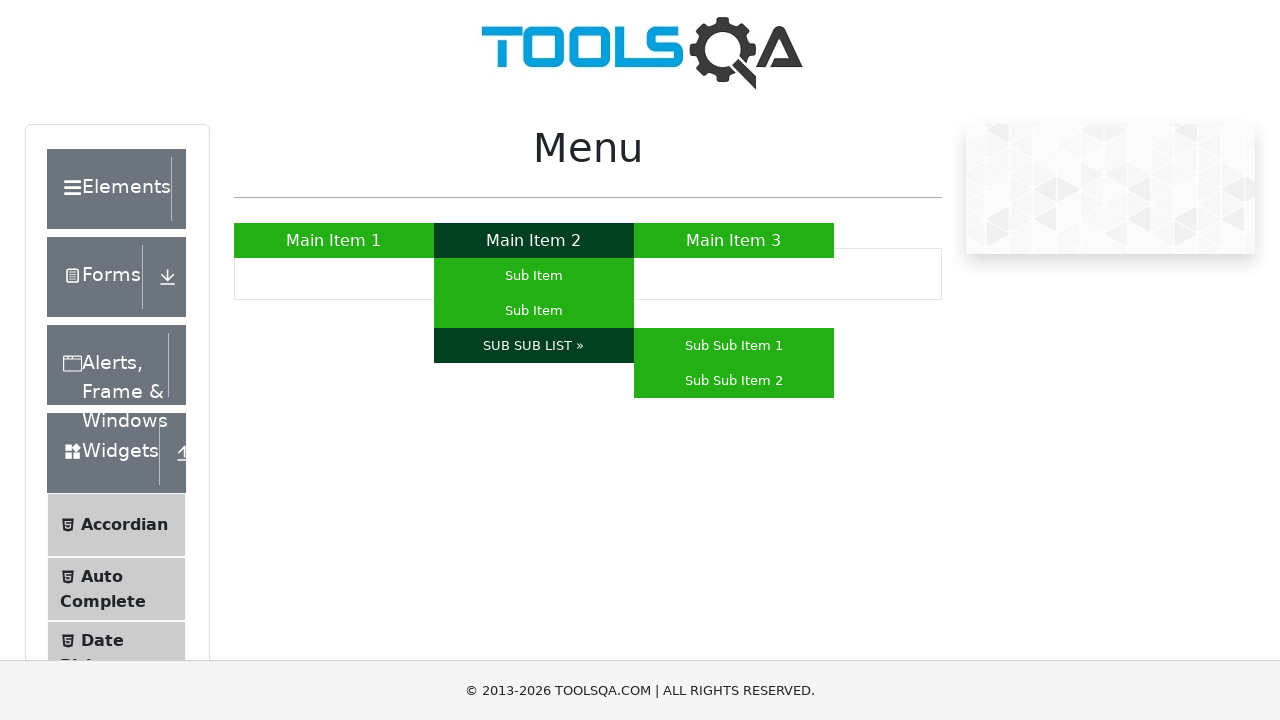

Hovered over Sub Sub Item 1 in nested menu at (734, 346) on xpath=//a[text()='Sub Sub Item 1']
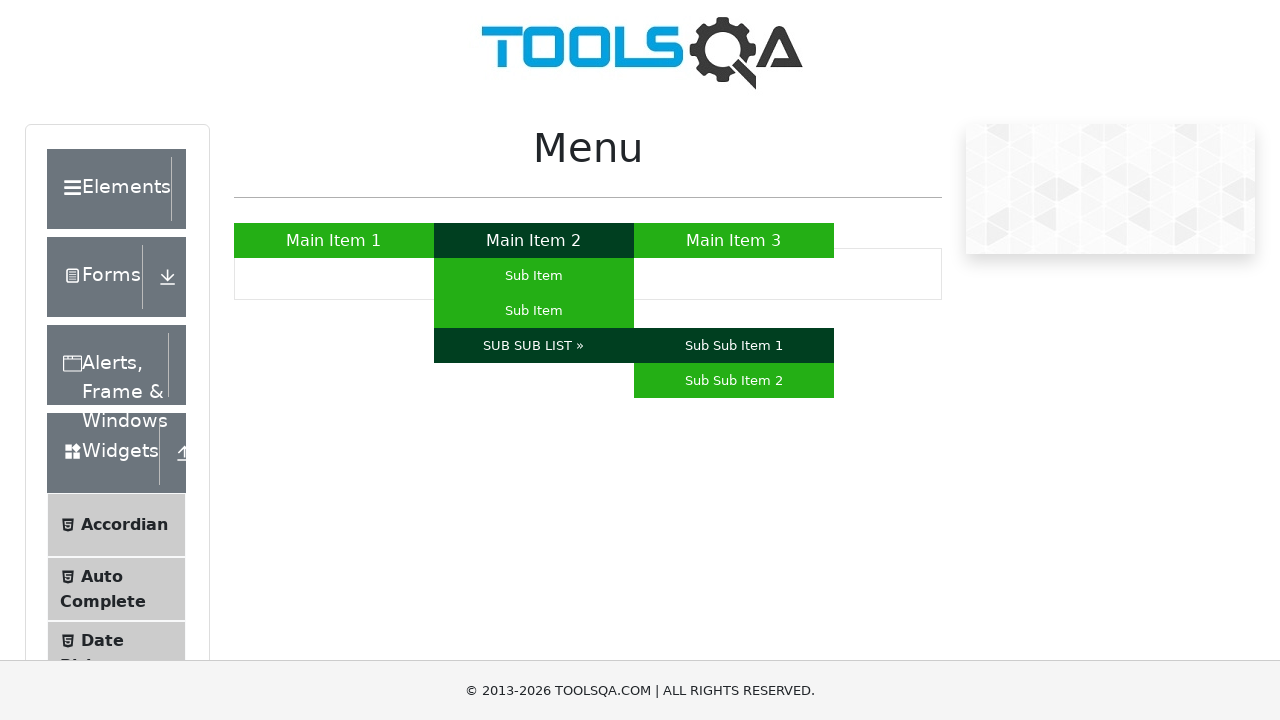

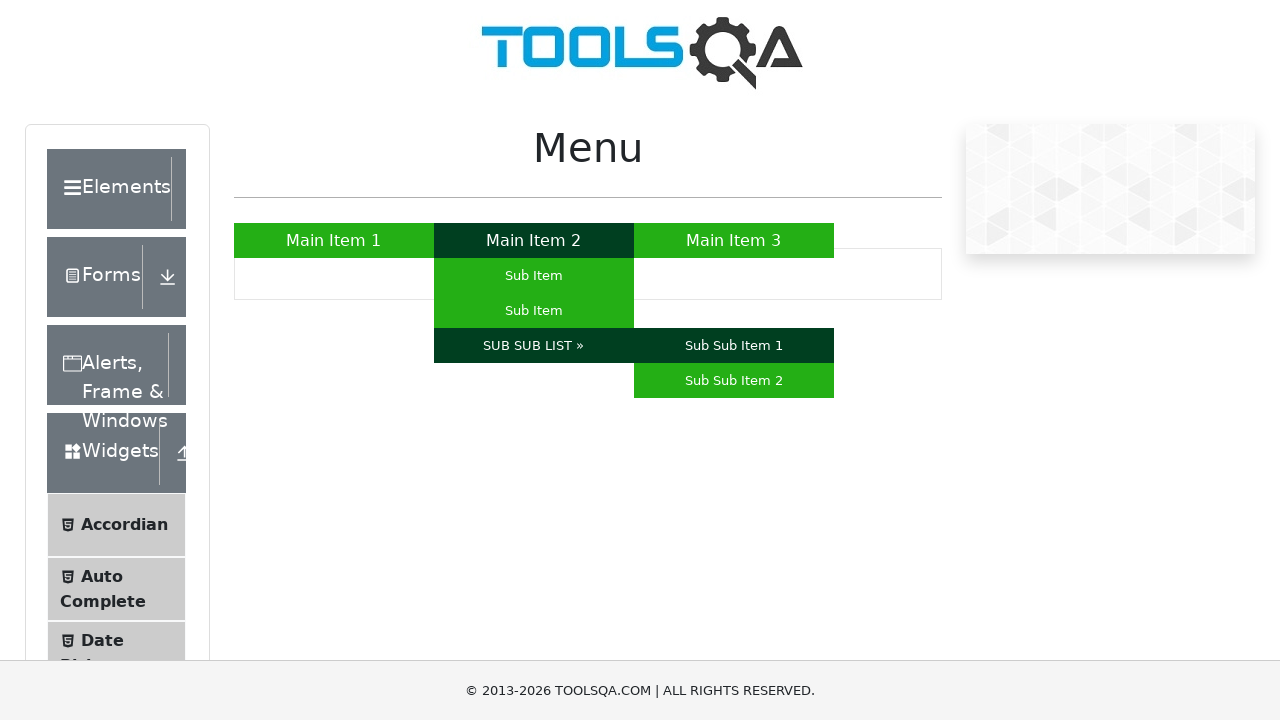